Clicks on Get User Media link from Chapter 5, verifies navigation to the get user media page, and returns to main page

Starting URL: https://bonigarcia.dev/selenium-webdriver-java/

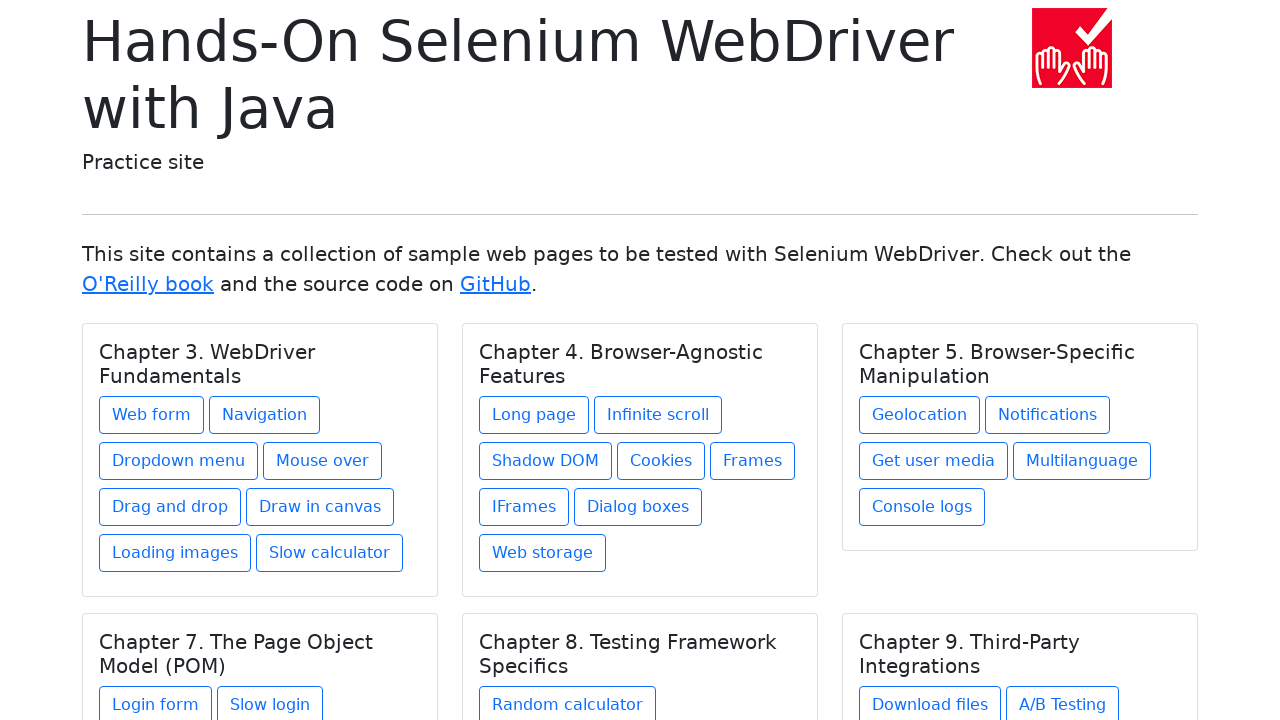

Clicked on Get User Media link from Chapter 5 at (934, 461) on xpath=//h5[text()='Chapter 5. Browser-Specific Manipulation']/../a[@href='get-us
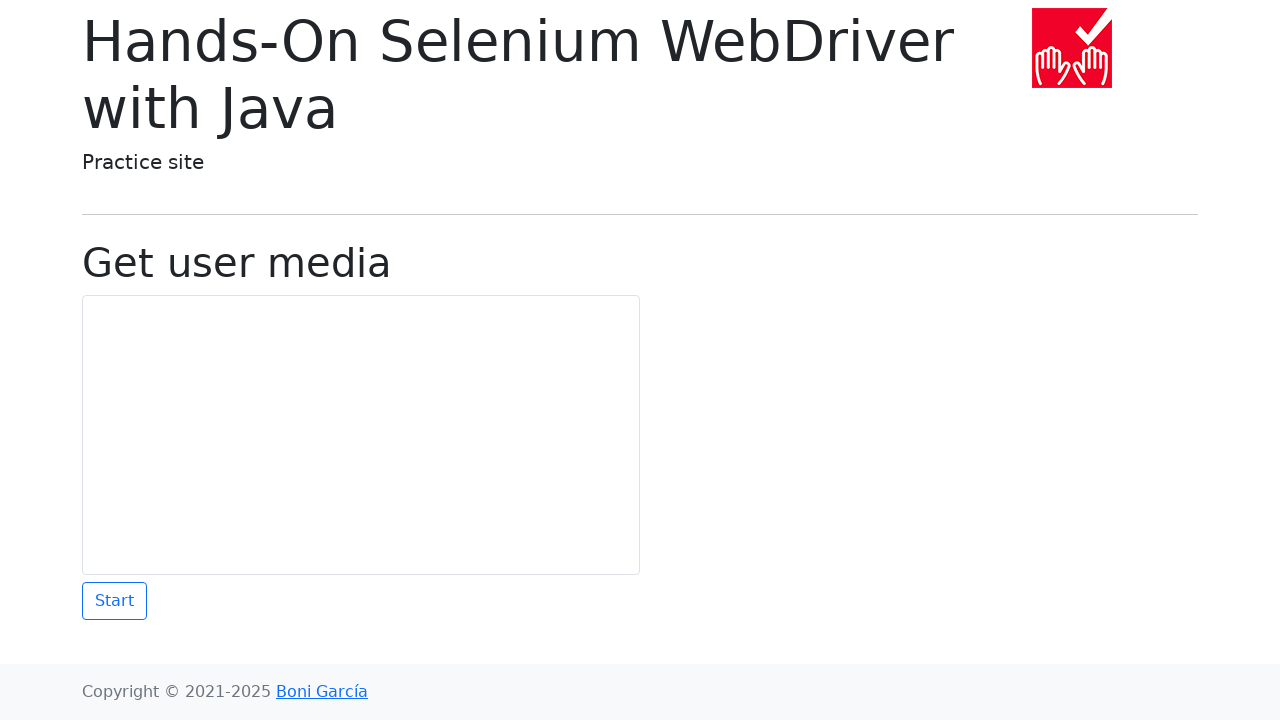

Verified navigation to get user media page - page title loaded
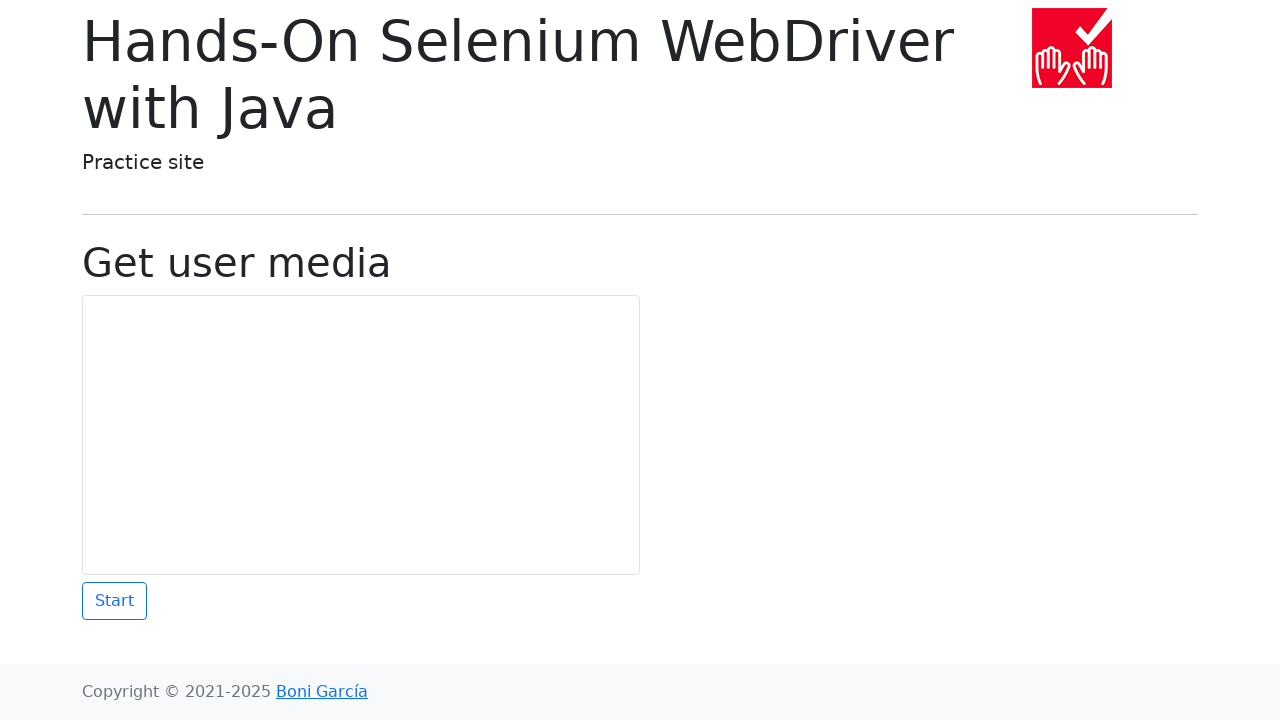

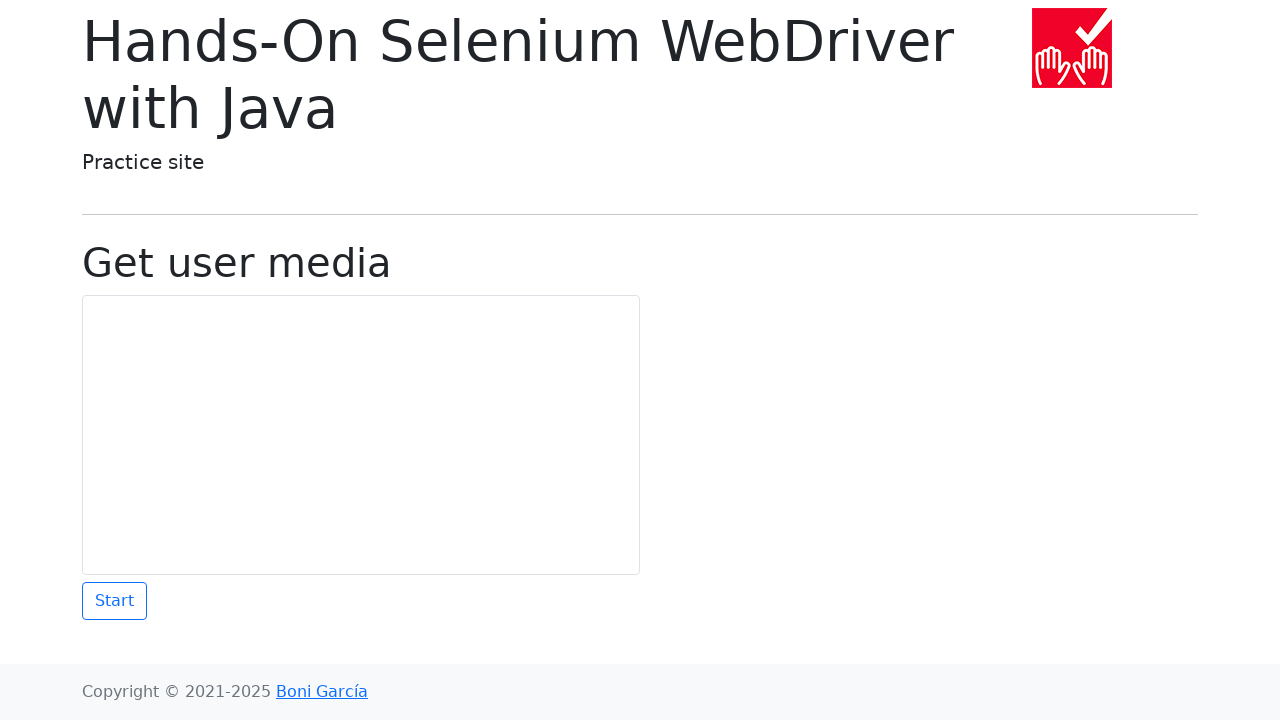